Tests the school ranking comparison website by selecting Alberta province from a dropdown, switching to list view, searching for Calgary schools, and verifying the results table loads correctly.

Starting URL: https://www.compareschoolrankings.org/

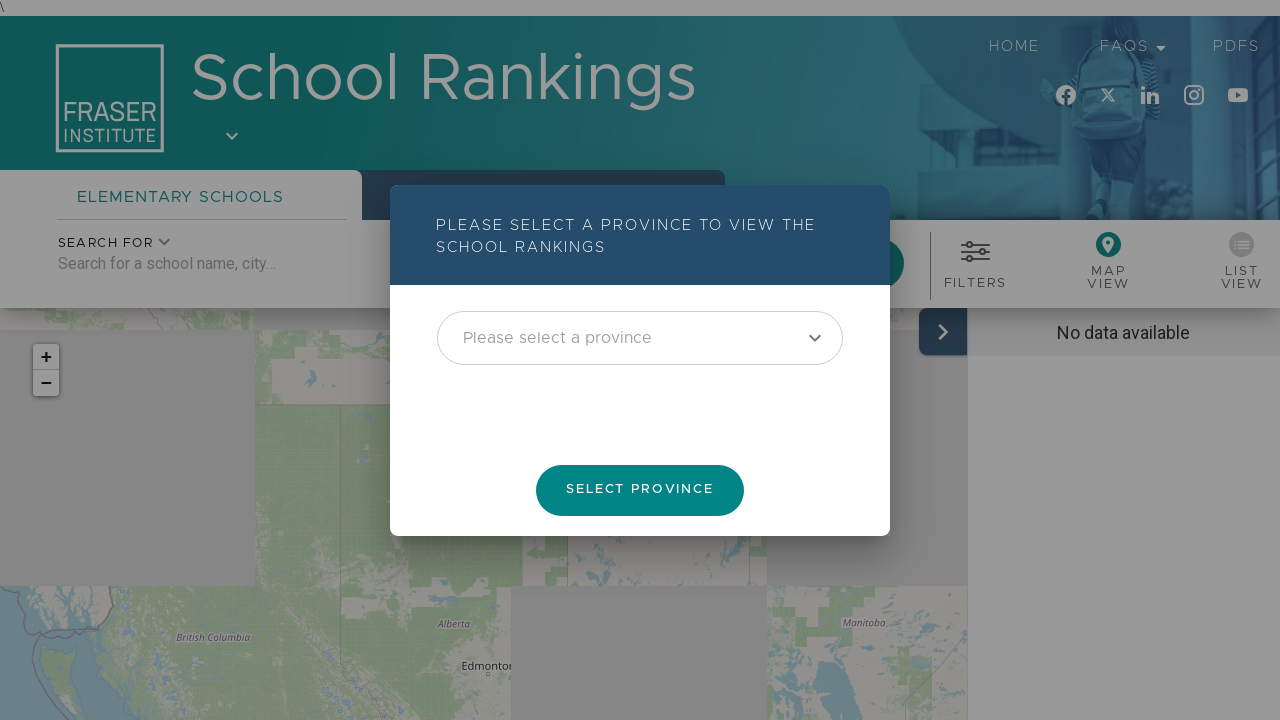

Province selection placeholder became visible
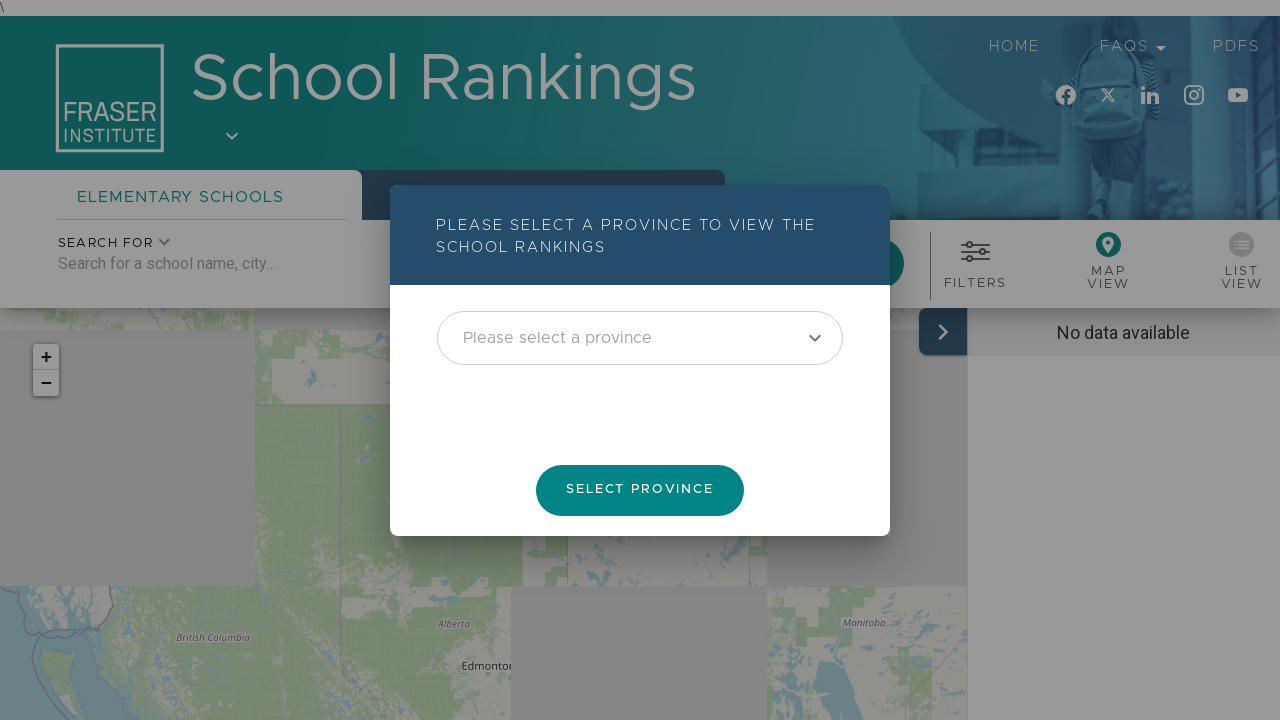

Clicked province dropdown to open list at (640, 338) on div.v-select__slot >> nth=1
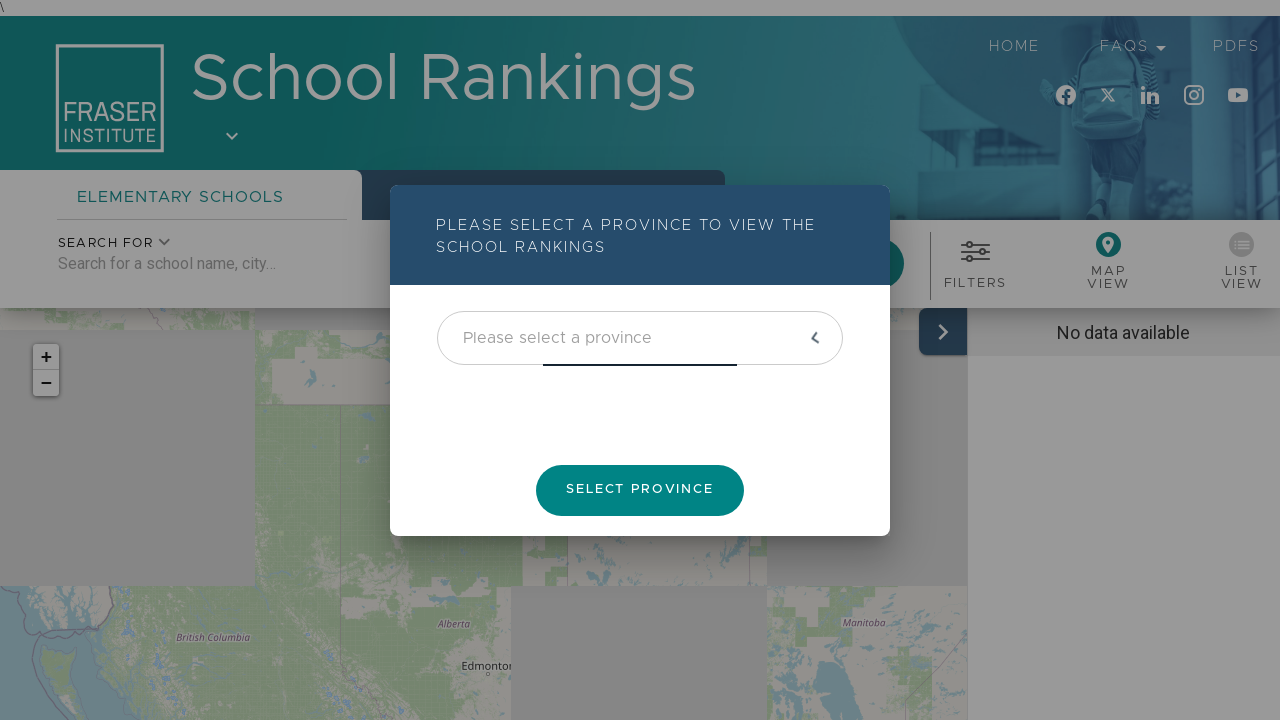

Alberta option became visible in dropdown
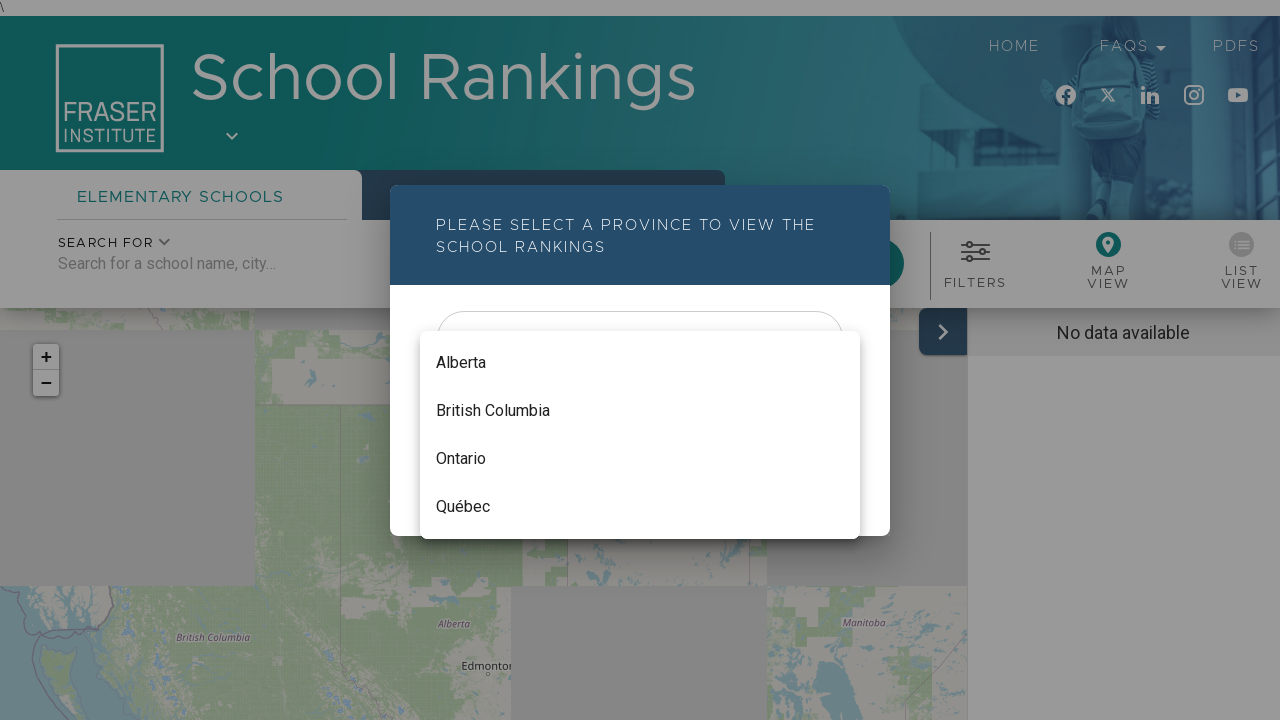

Selected Alberta from province dropdown at (640, 363) on div.v-list__tile__title >> internal:has-text="Alberta"i >> nth=0
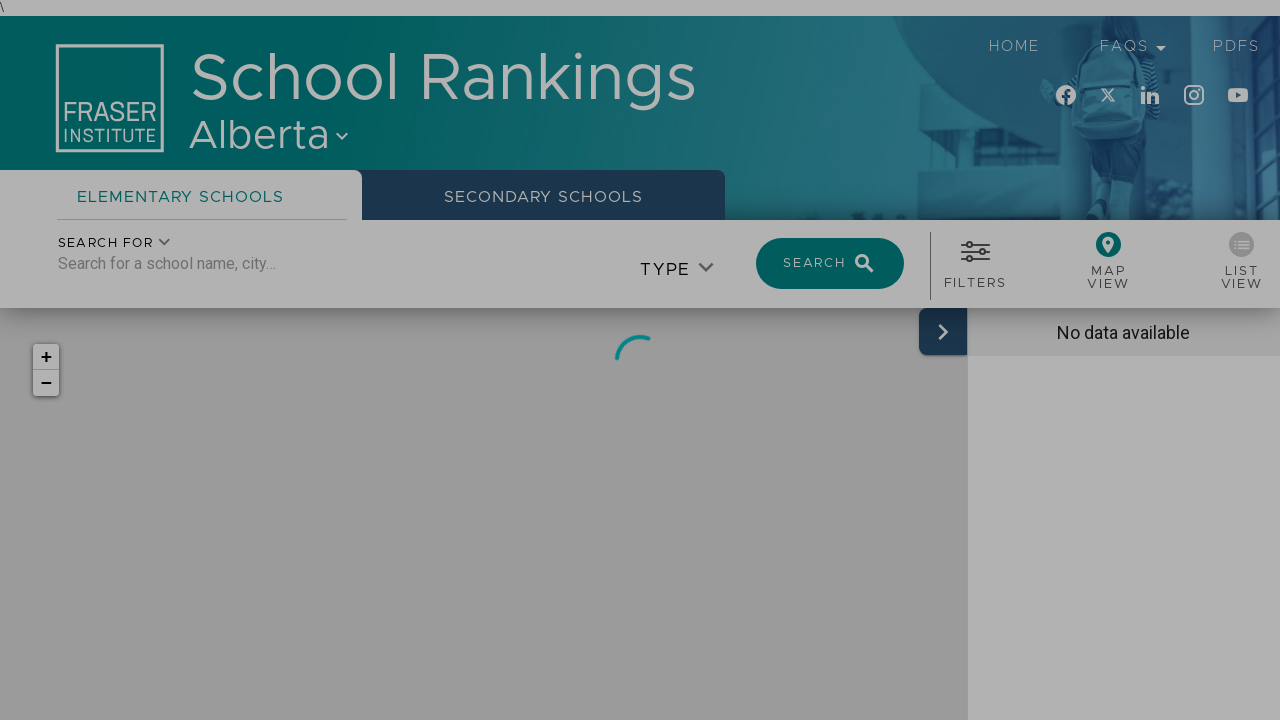

School search content loaded
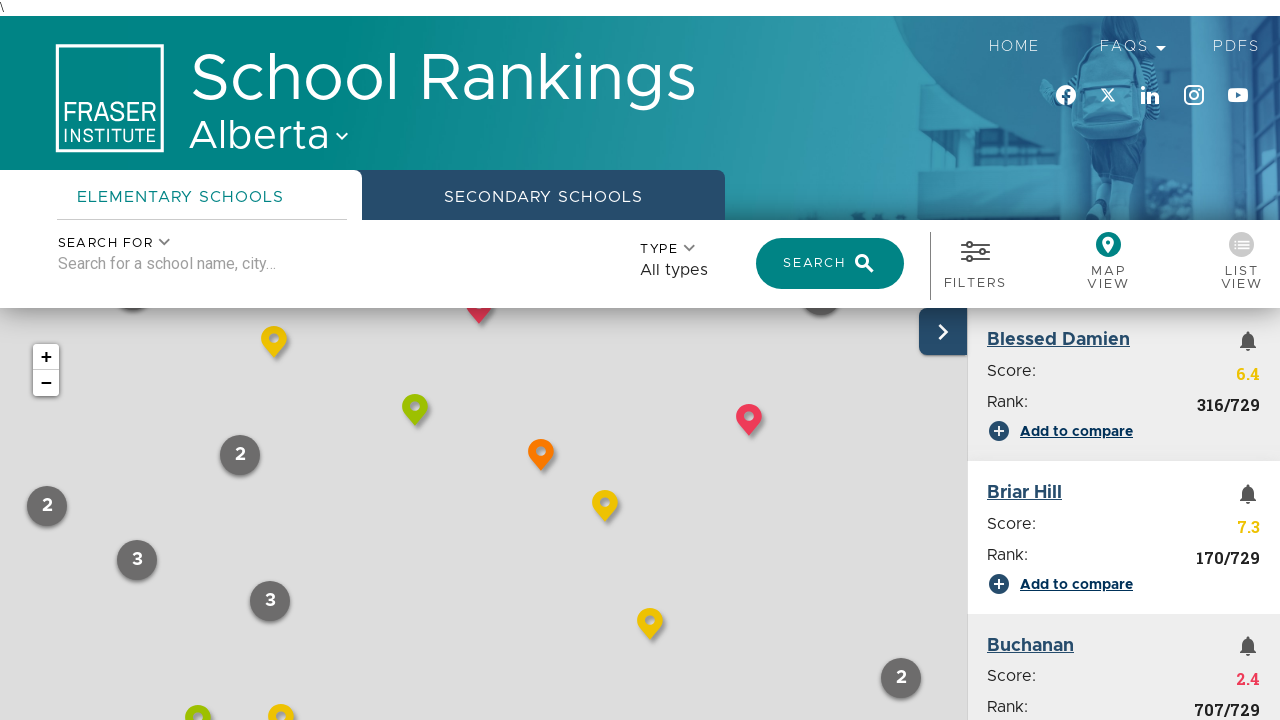

Switched to list view at (1236, 262) on button.v-btn.v-btn--flat.theme--light >> internal:has-text="List view"i
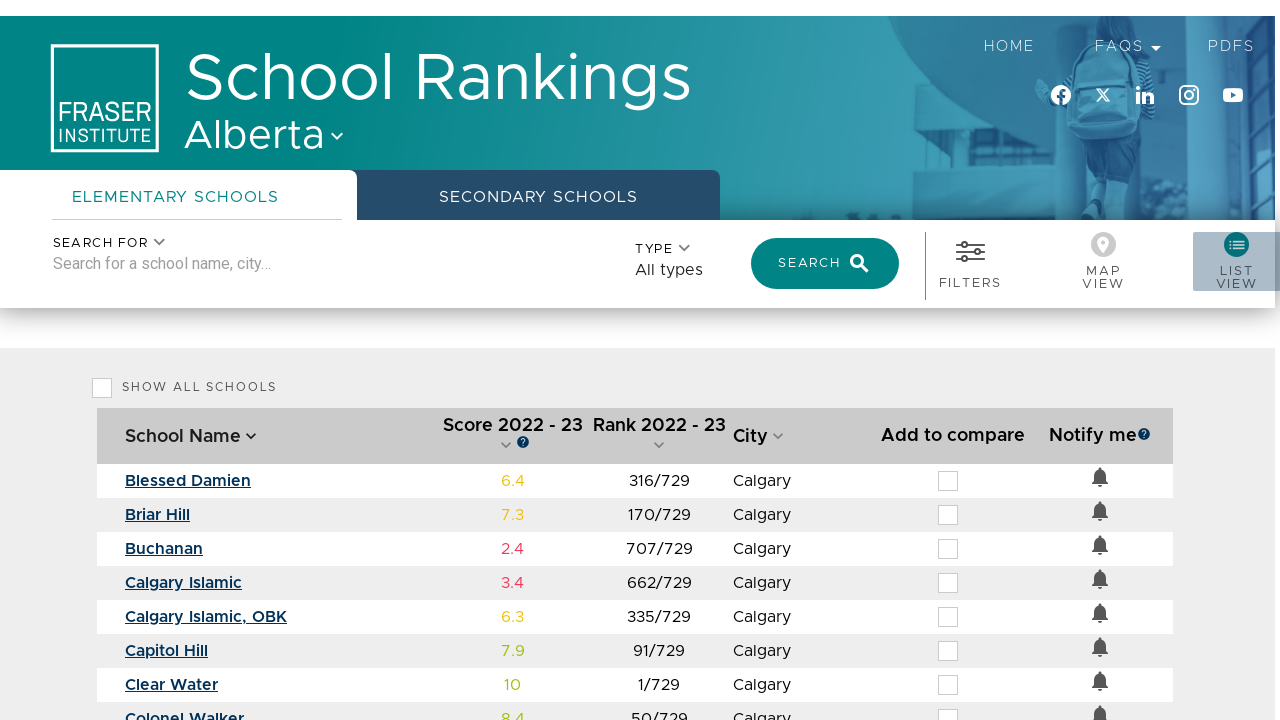

Entered 'Calgary' in school search field on internal:attr=[placeholder="Search for a school name, city…"i]
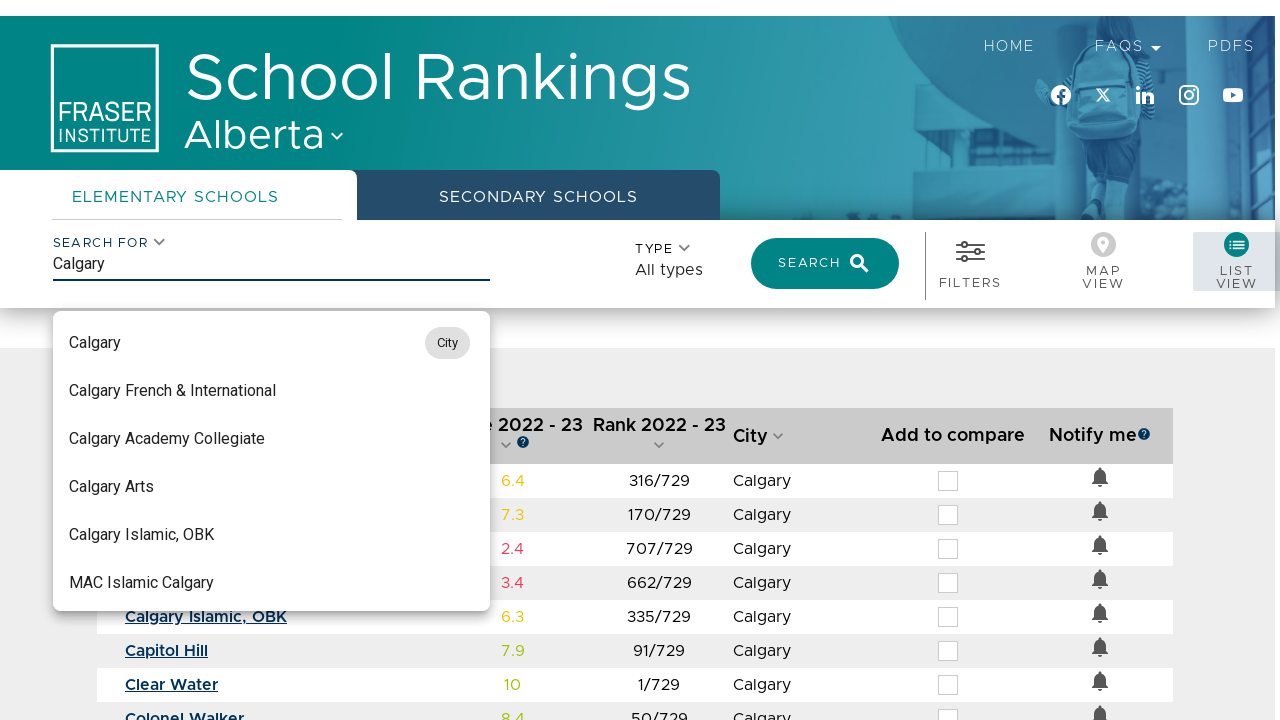

Selected Calgary from search dropdown menu at (272, 343) on div[role="listitem"] >> internal:has-text="Calgary"i >> internal:has="span.v-chi
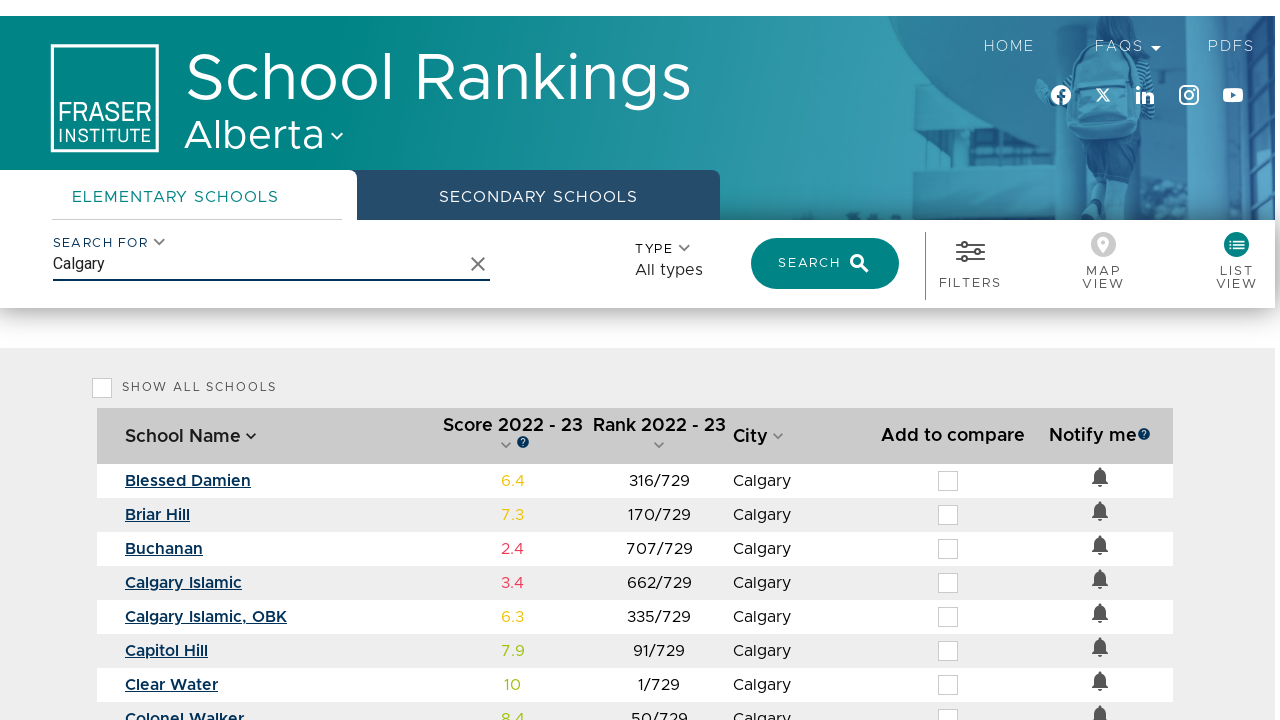

Calgary schools results table loaded successfully
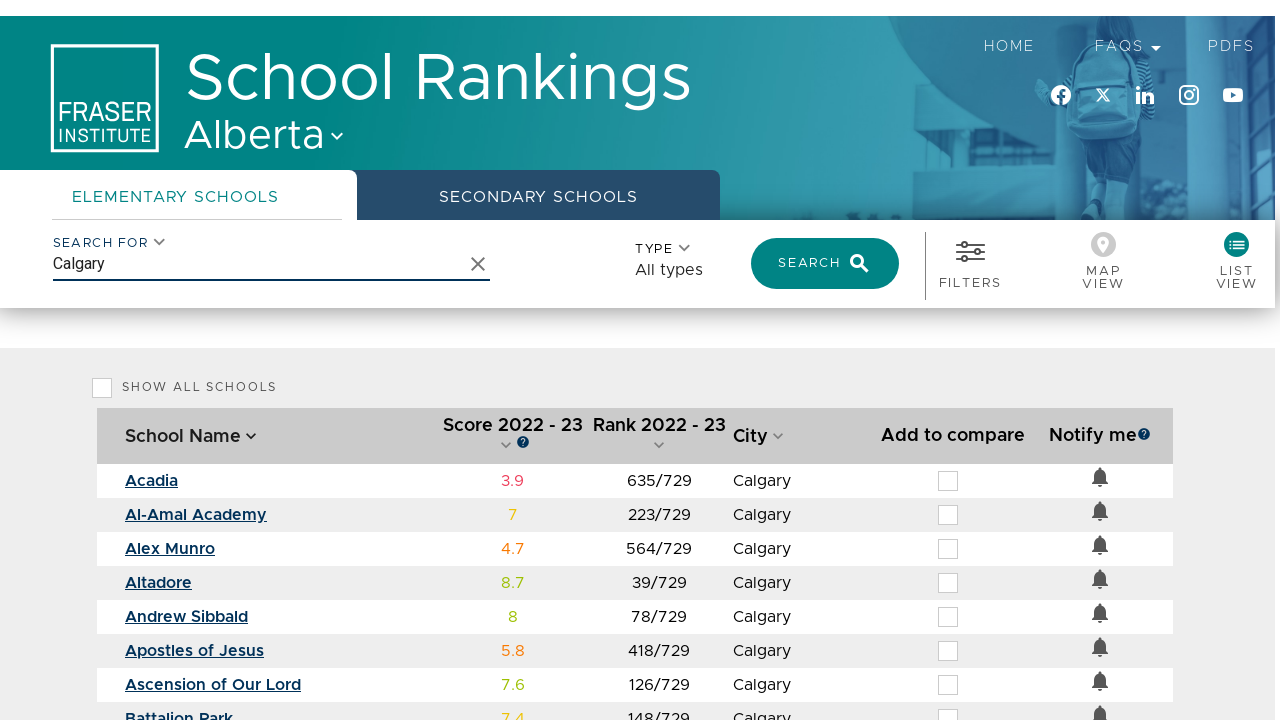

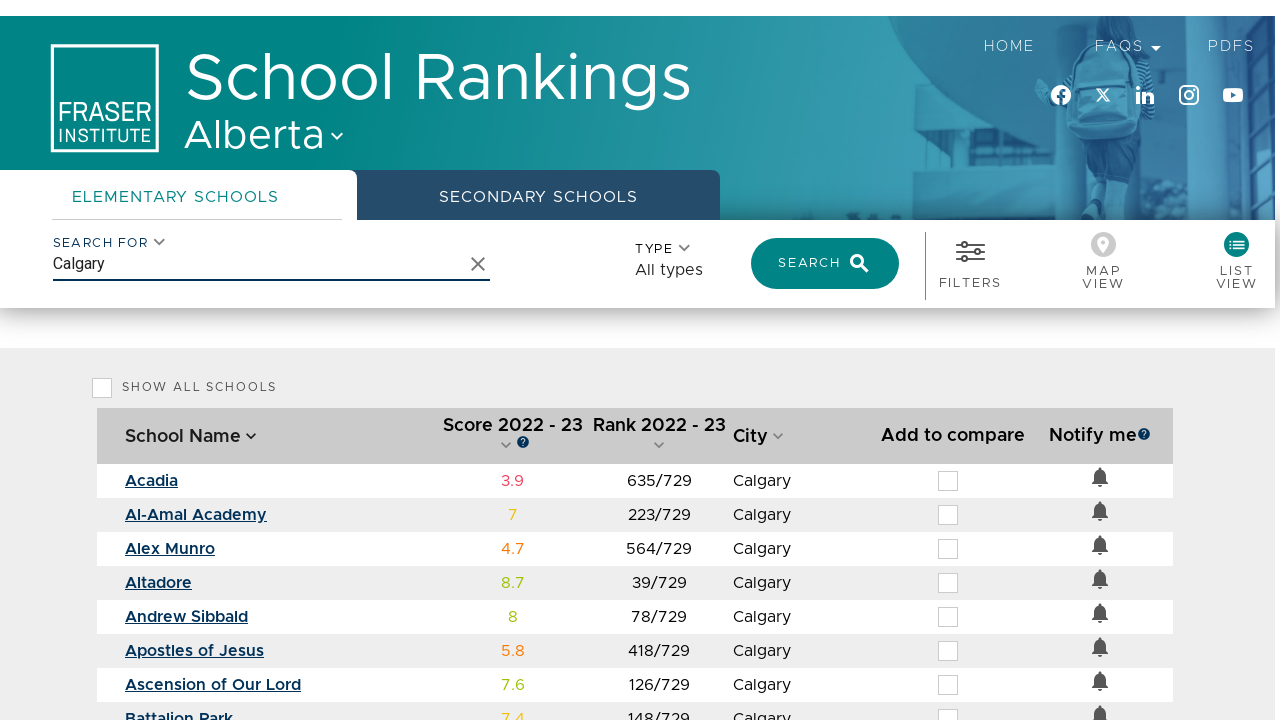